Tests the search functionality on AJIO e-commerce website by entering a search term in the search box

Starting URL: https://www.ajio.com/

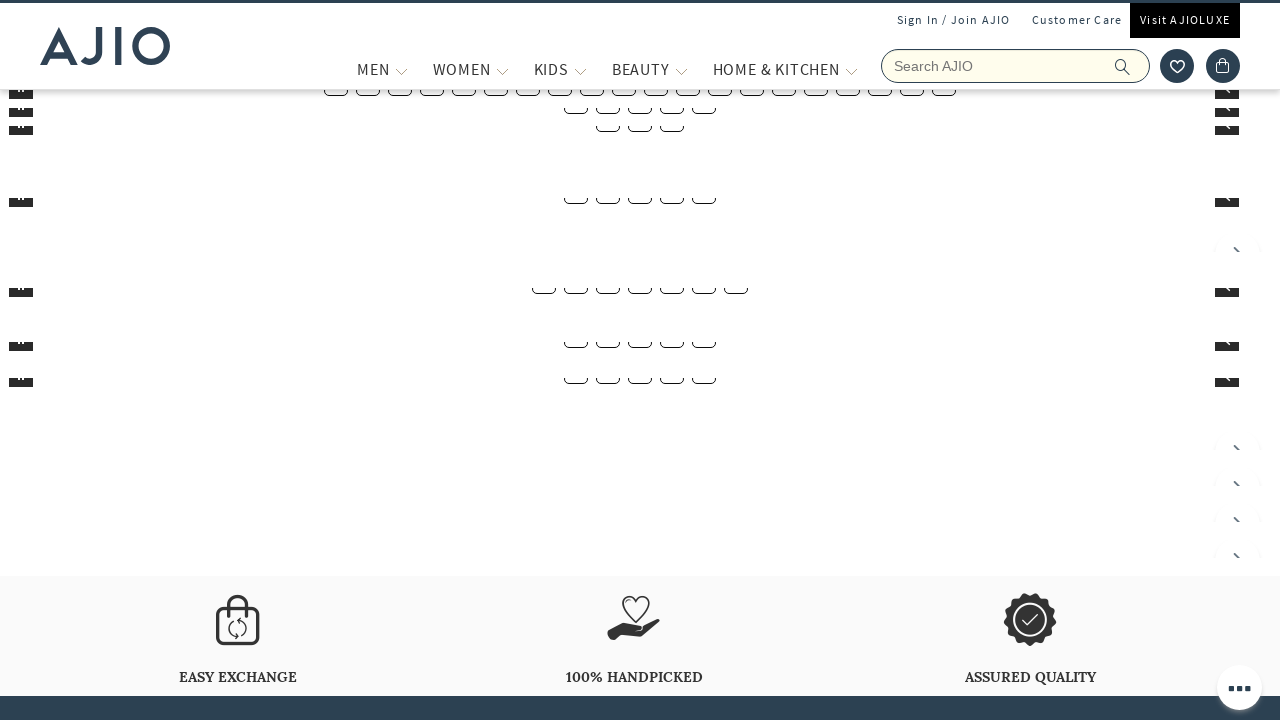

Filled search box with 'wireless headphones' on input[name='searchVal']
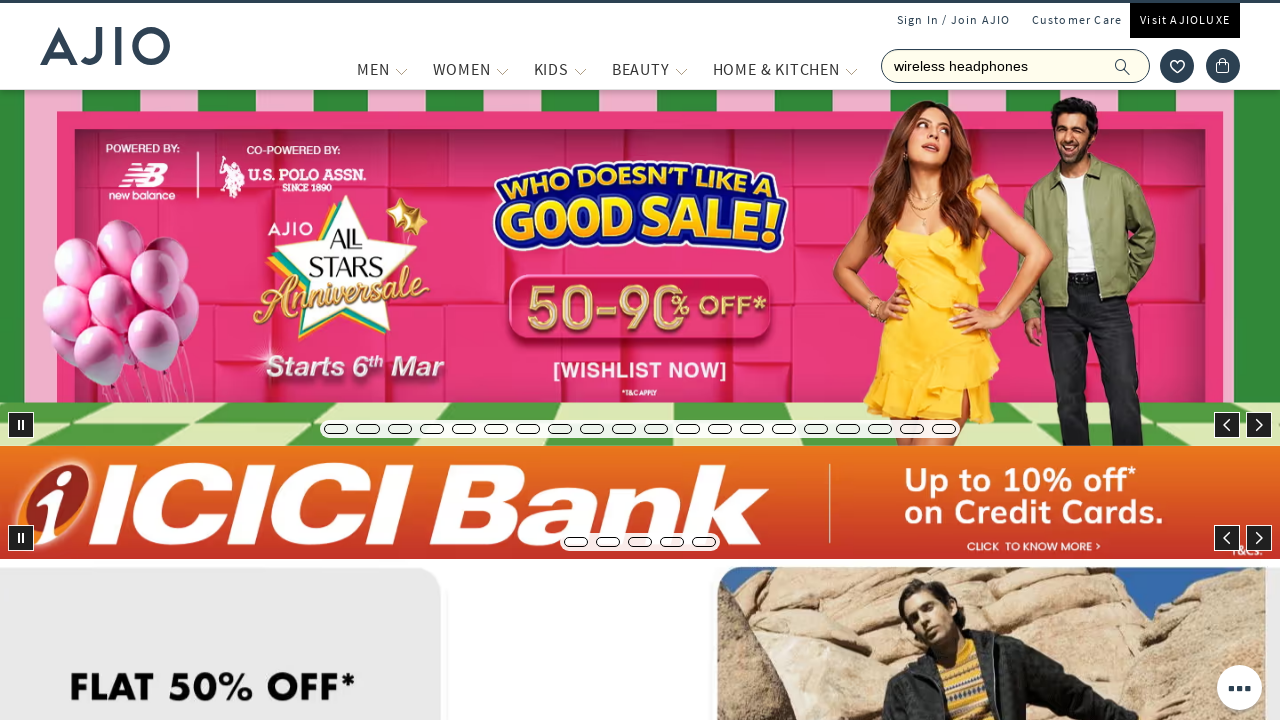

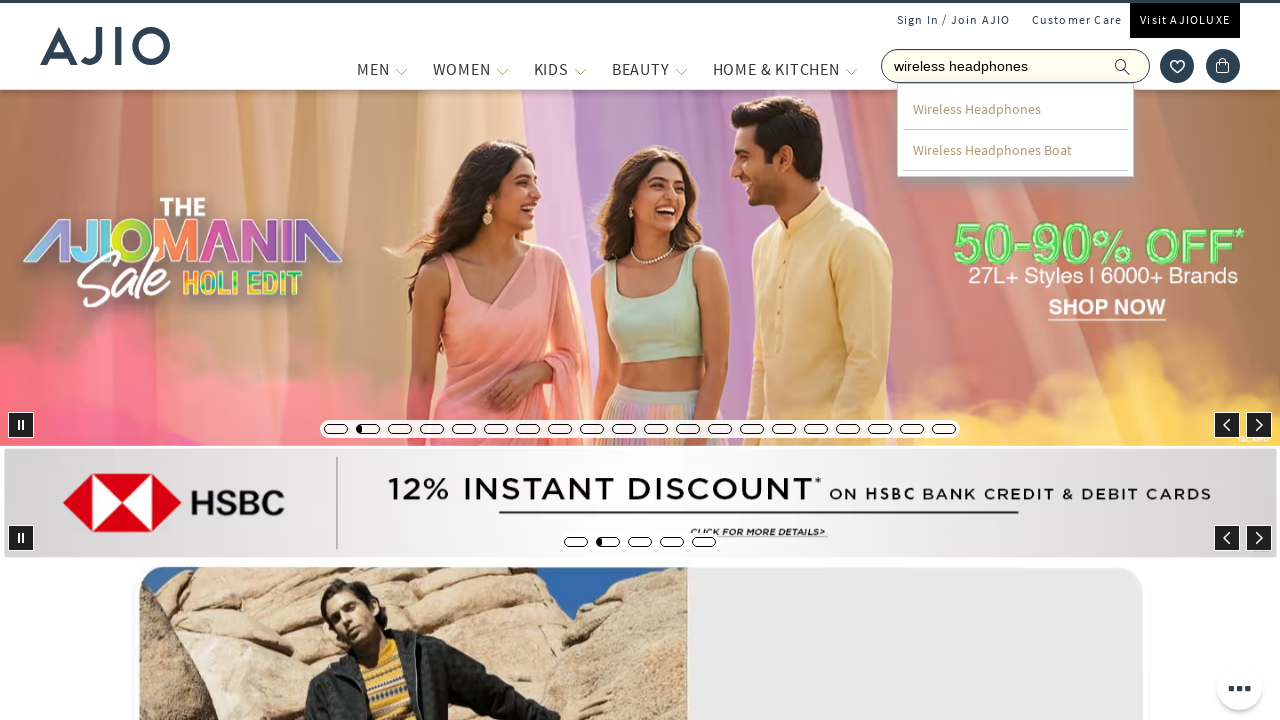